Tests A/B Testing page by clicking on the A/B Testing link and verifying the page header contains expected text

Starting URL: https://the-internet.herokuapp.com/

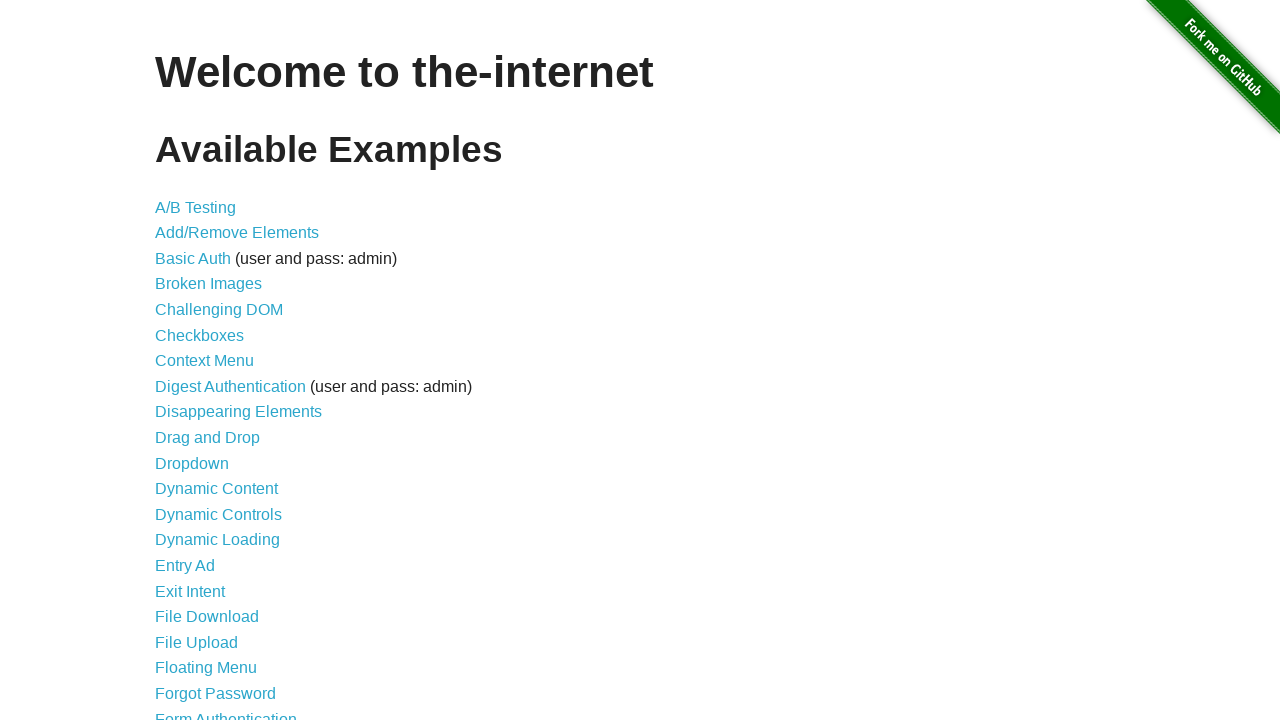

Clicked on A/B Testing link at (196, 207) on text=A/B Testing
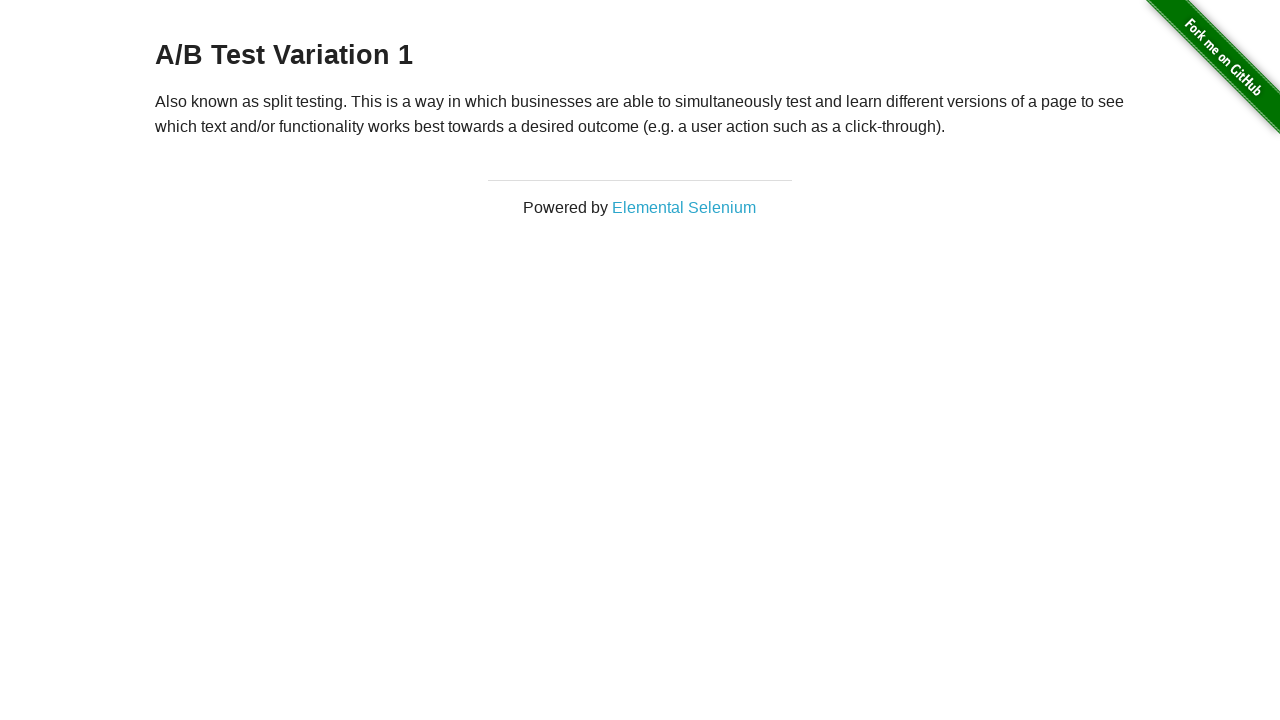

Waited for and found page header (h3) element
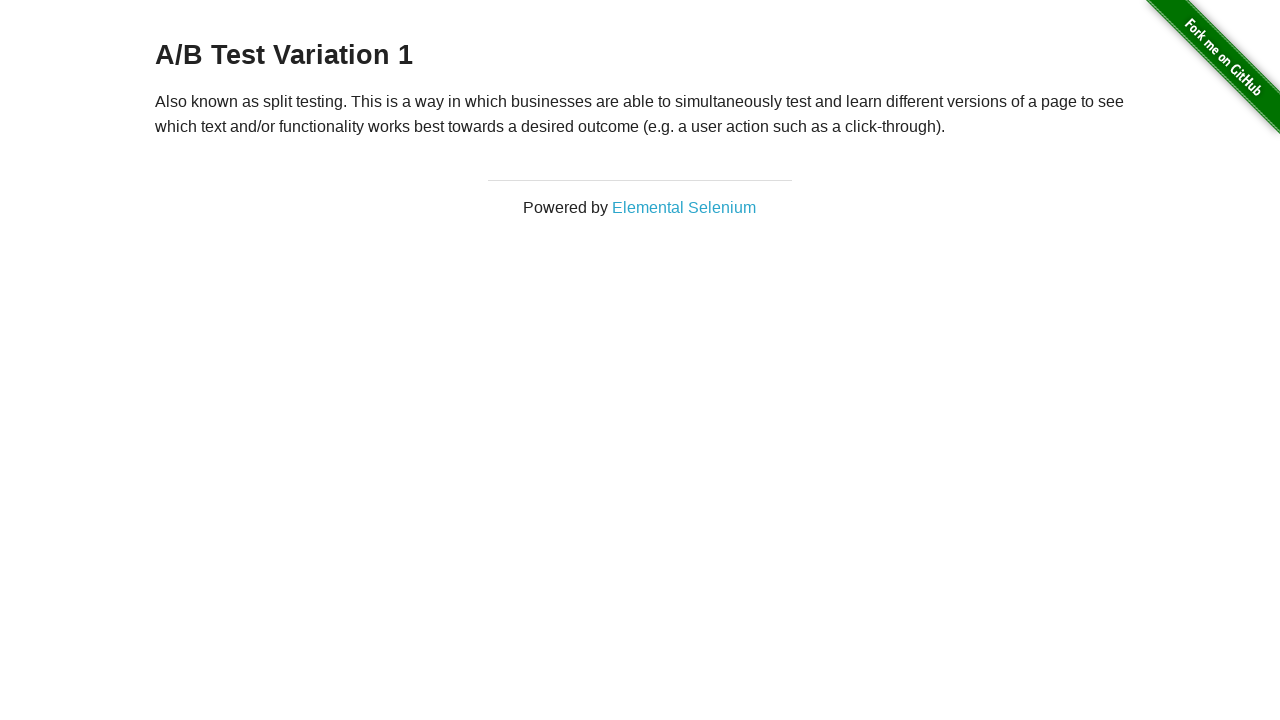

Retrieved header text: 'A/B Test Variation 1'
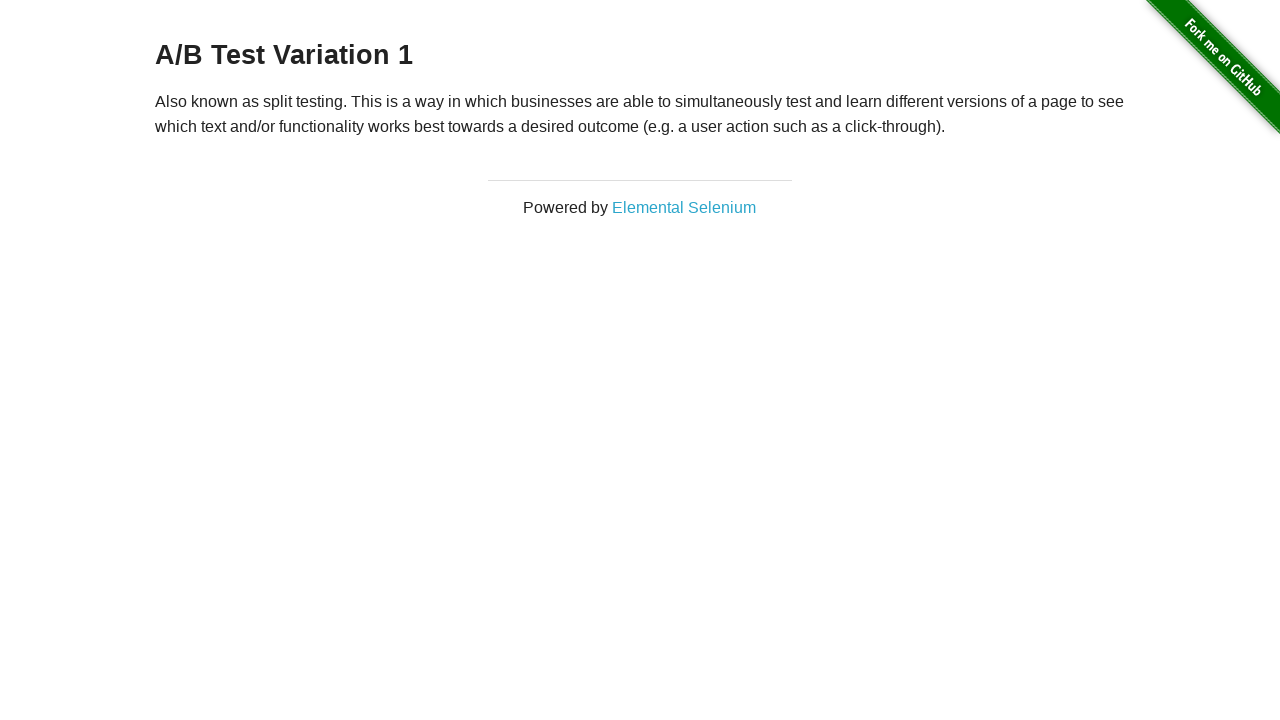

Verified header contains 'A/B Test' text
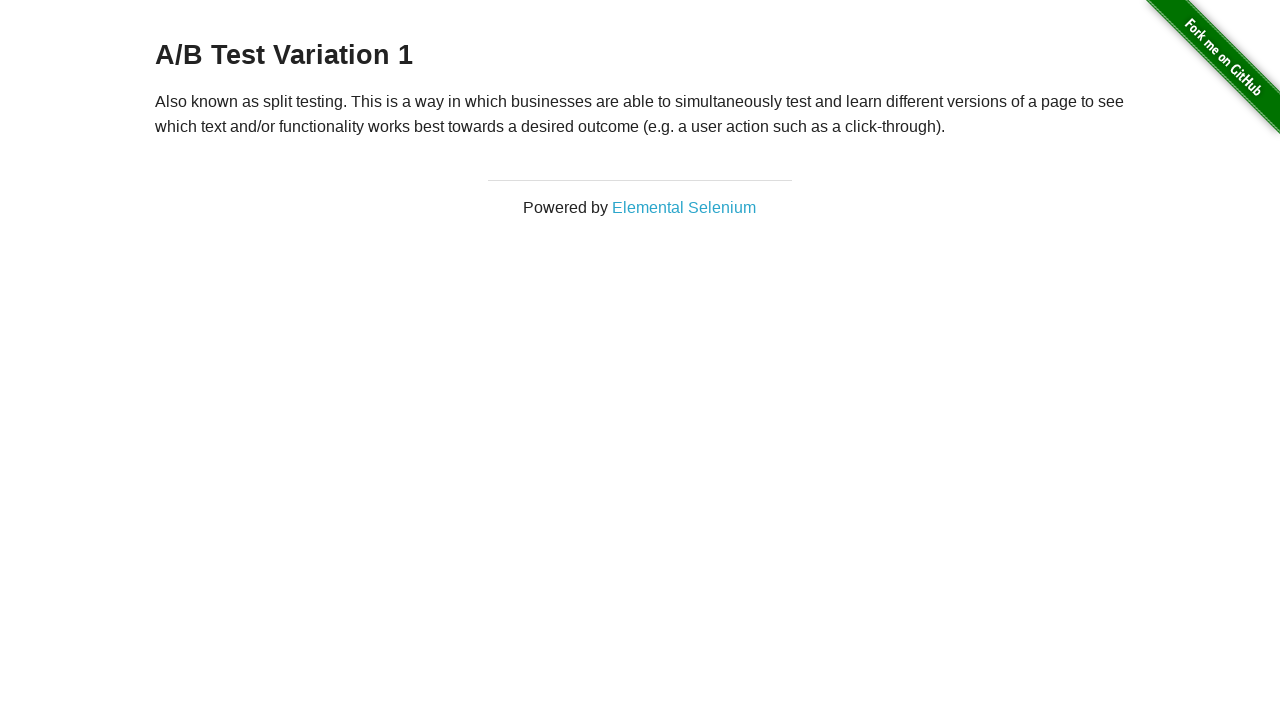

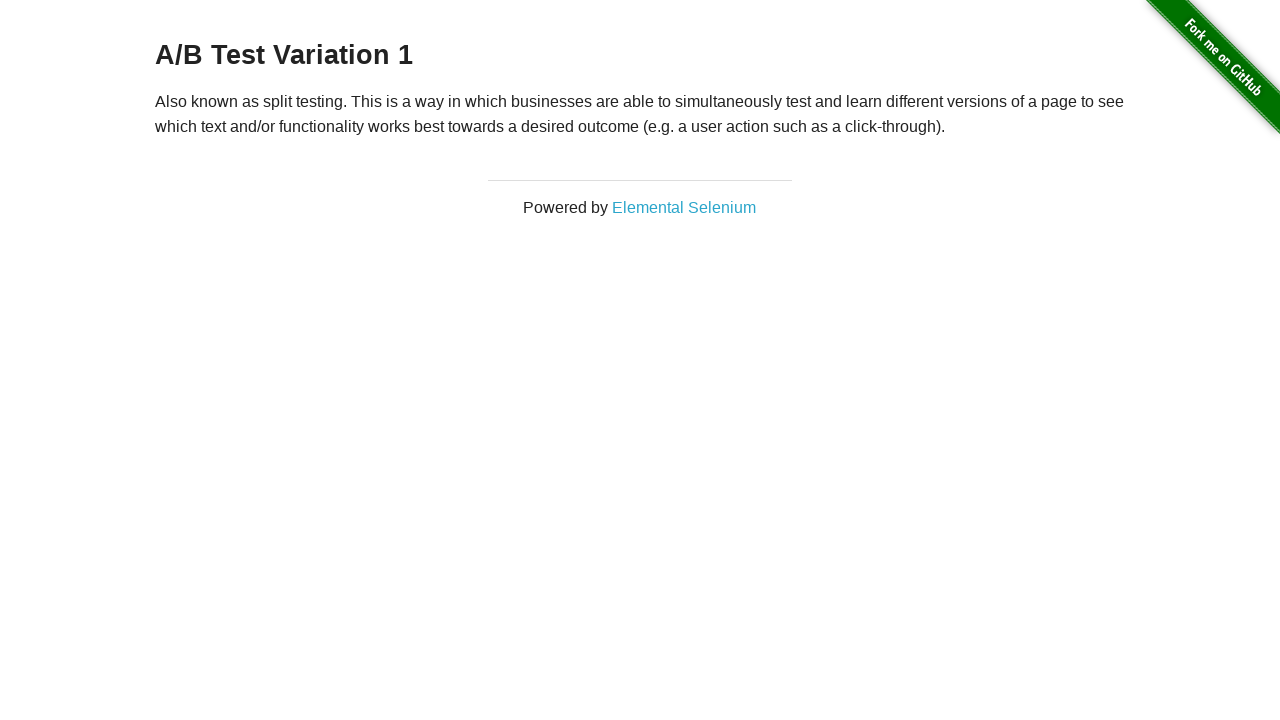